Tests JavaScript click execution on a jQuery UI menu element by clicking on a menu item using JavaScript executor

Starting URL: http://the-internet.herokuapp.com/jqueryui/menu#

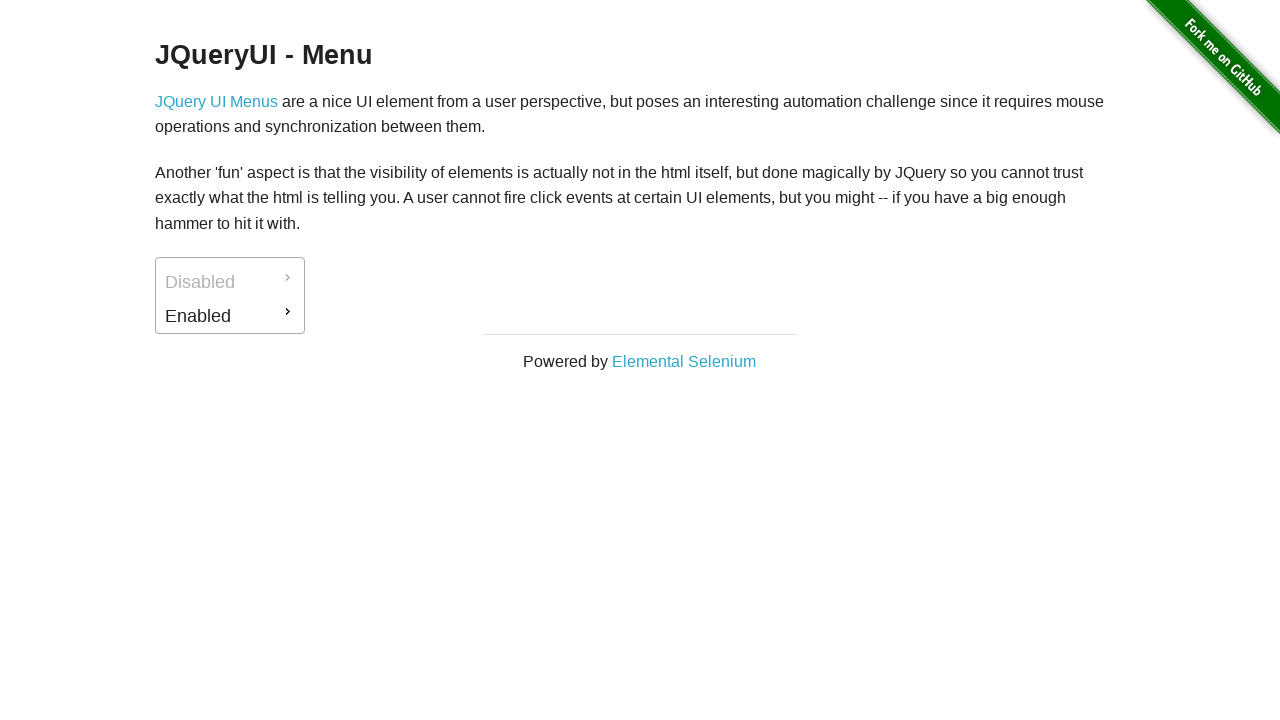

Clicked jQuery UI menu item using JavaScript executor at (230, 316) on #ui-id-2
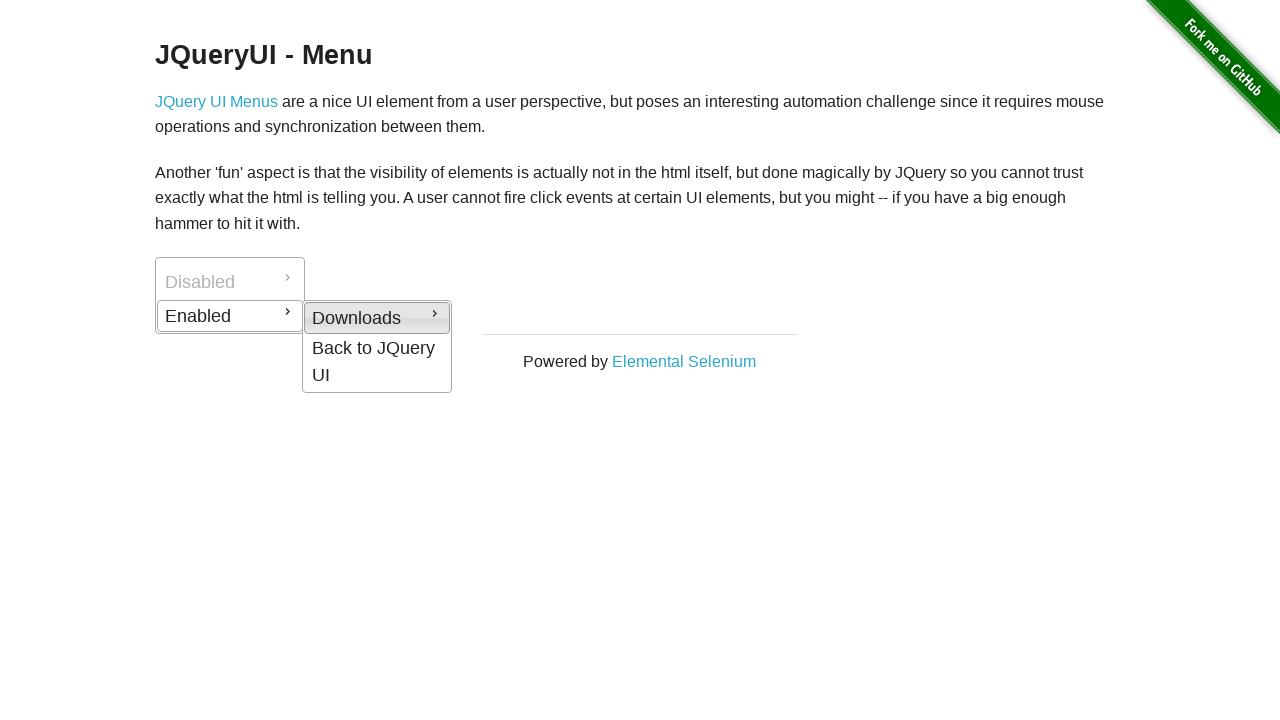

Waited for menu animation to complete
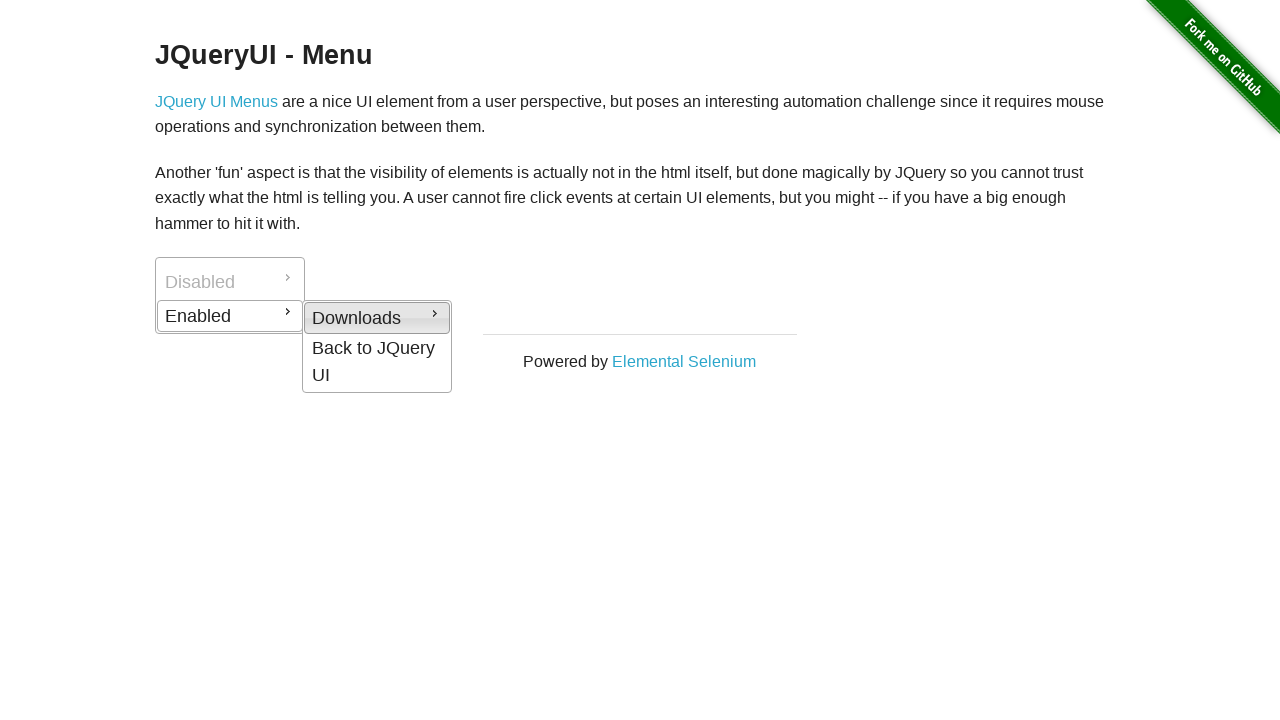

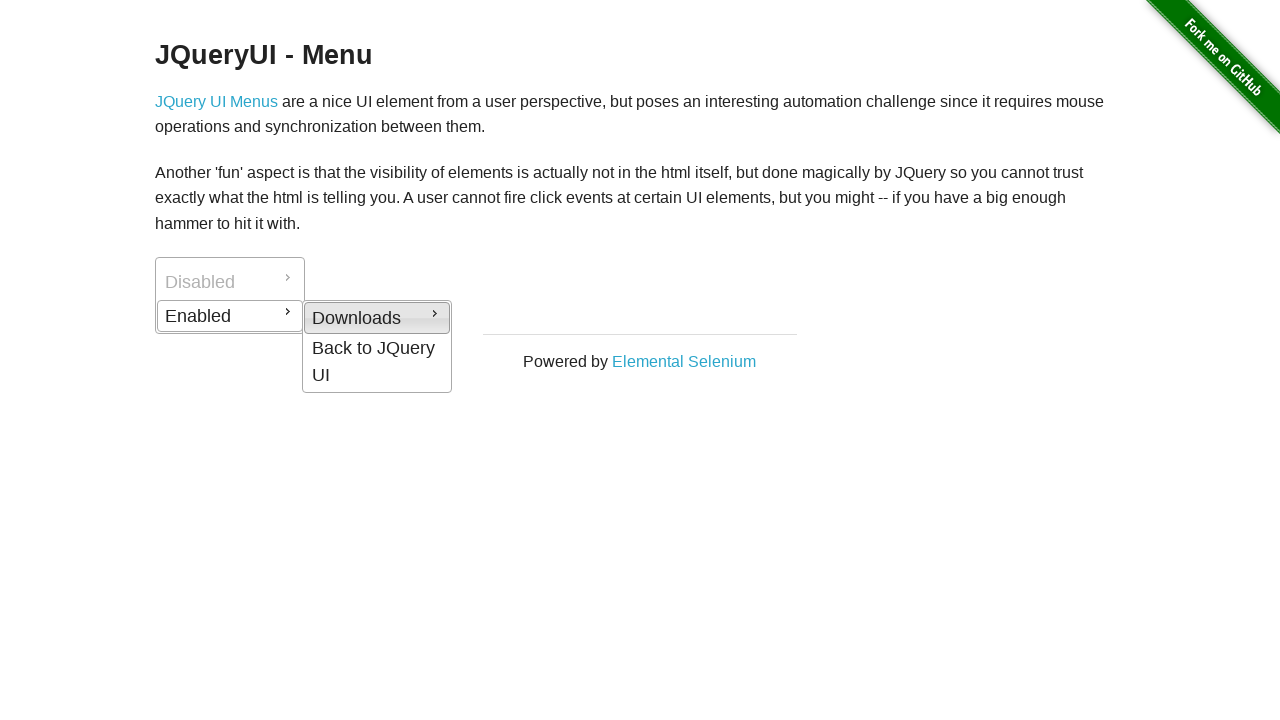